Tests selective checkbox interaction by finding and selecting only the Heart Attack checkbox among multiple checkboxes

Starting URL: https://automationfc.github.io/multiple-fields/

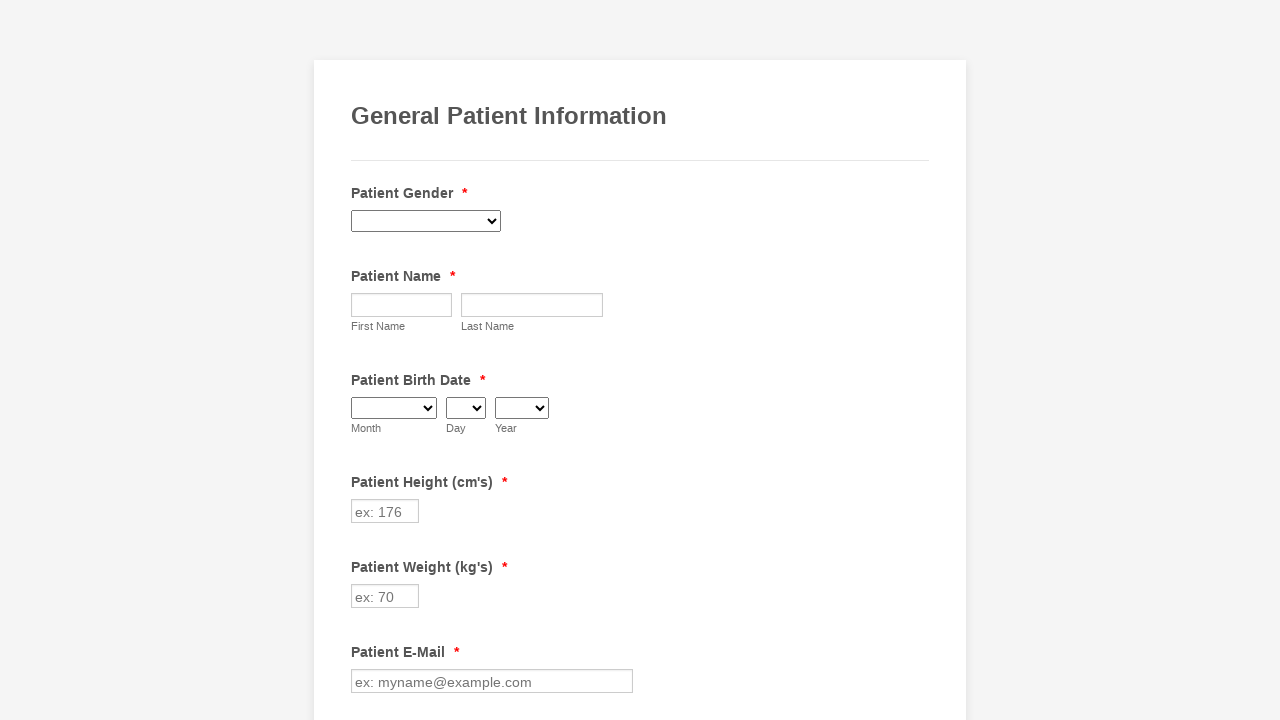

Waited 2 seconds for page to load
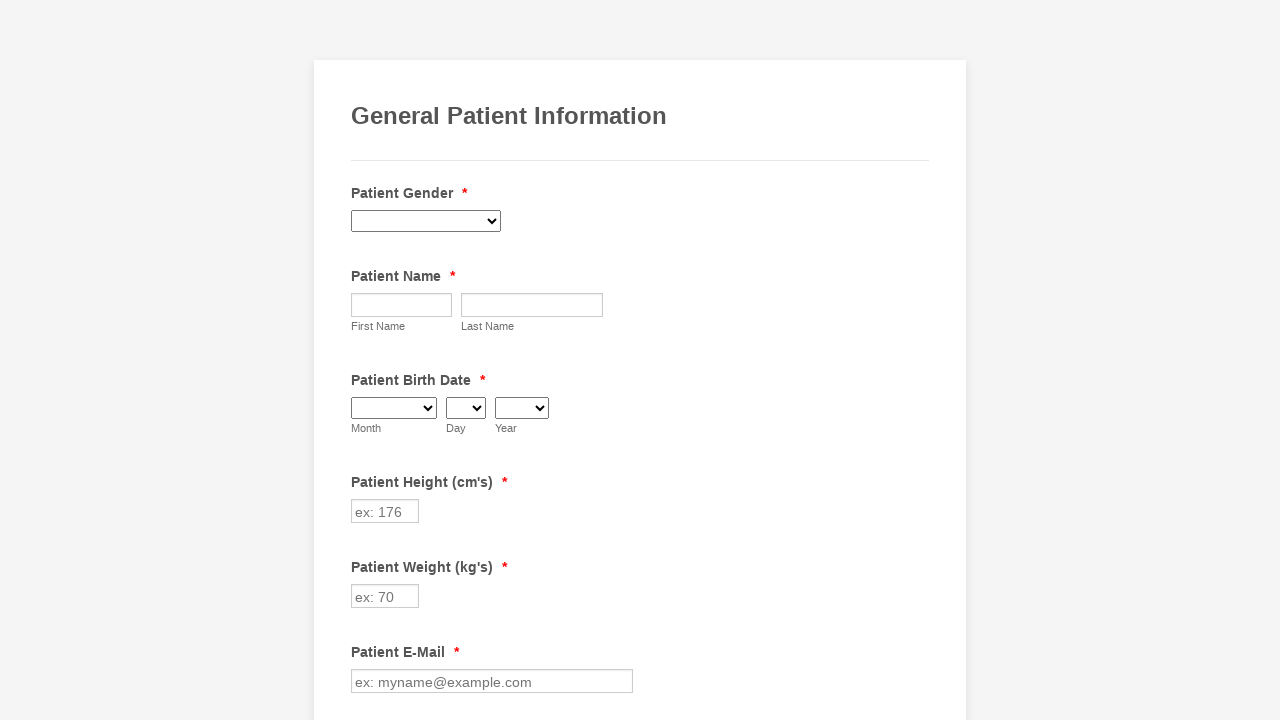

Located all checkboxes in form
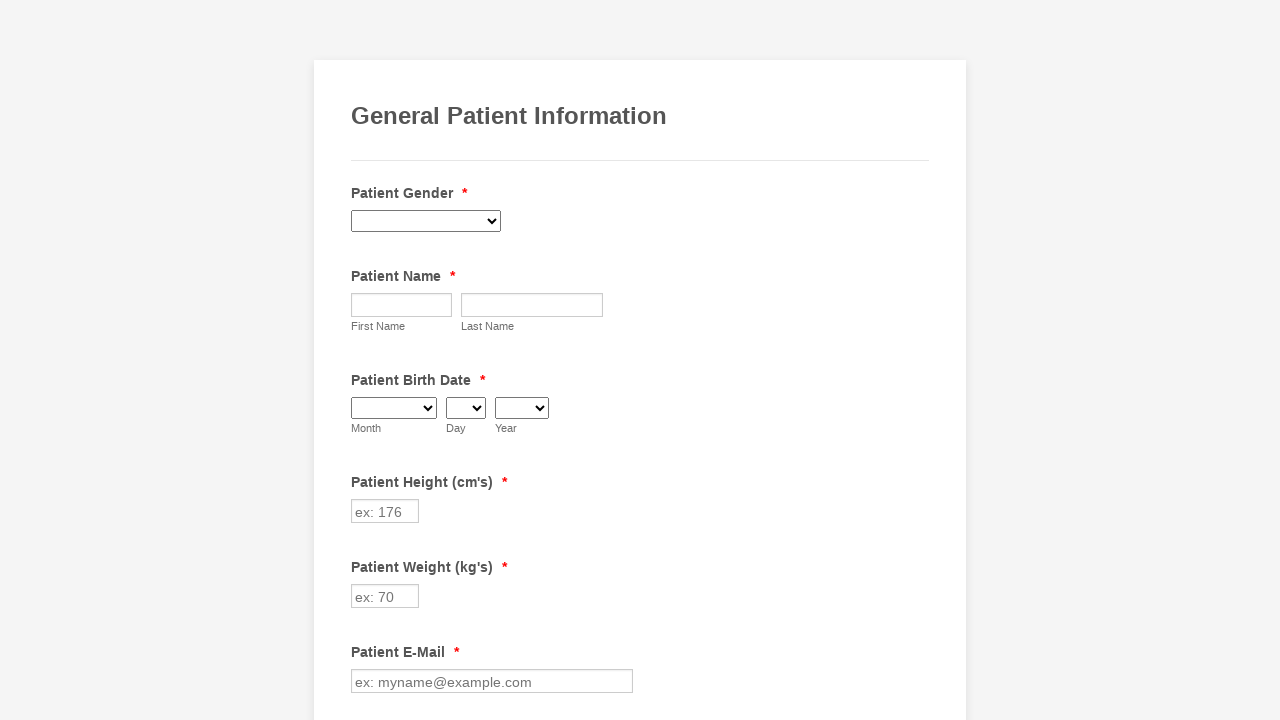

Retrieved checkbox value: Anemia
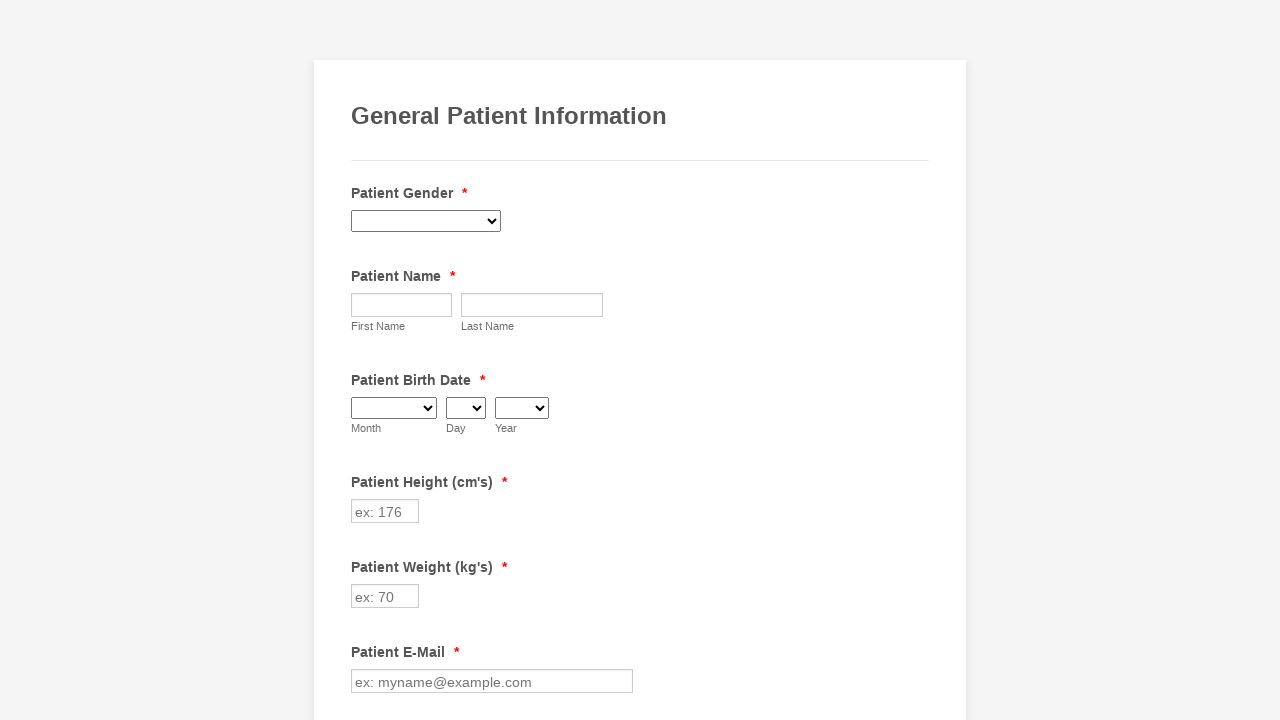

Retrieved checkbox value: Asthma
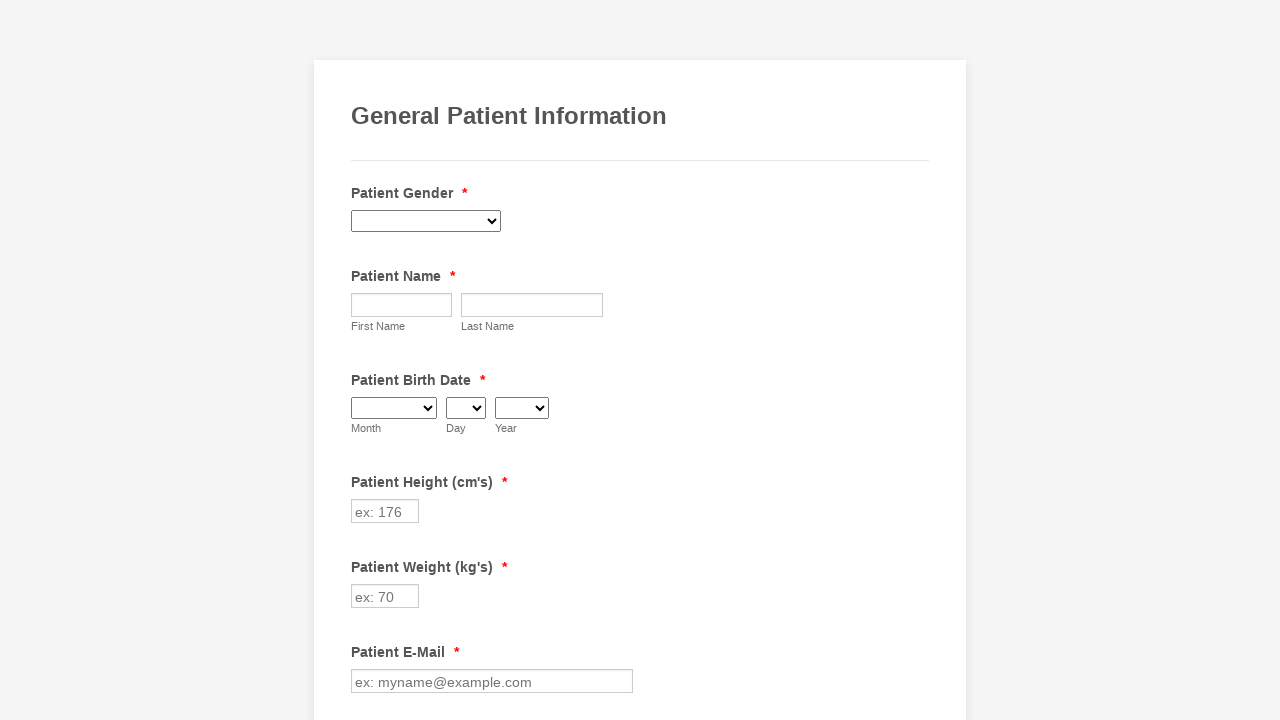

Retrieved checkbox value: Arthritis
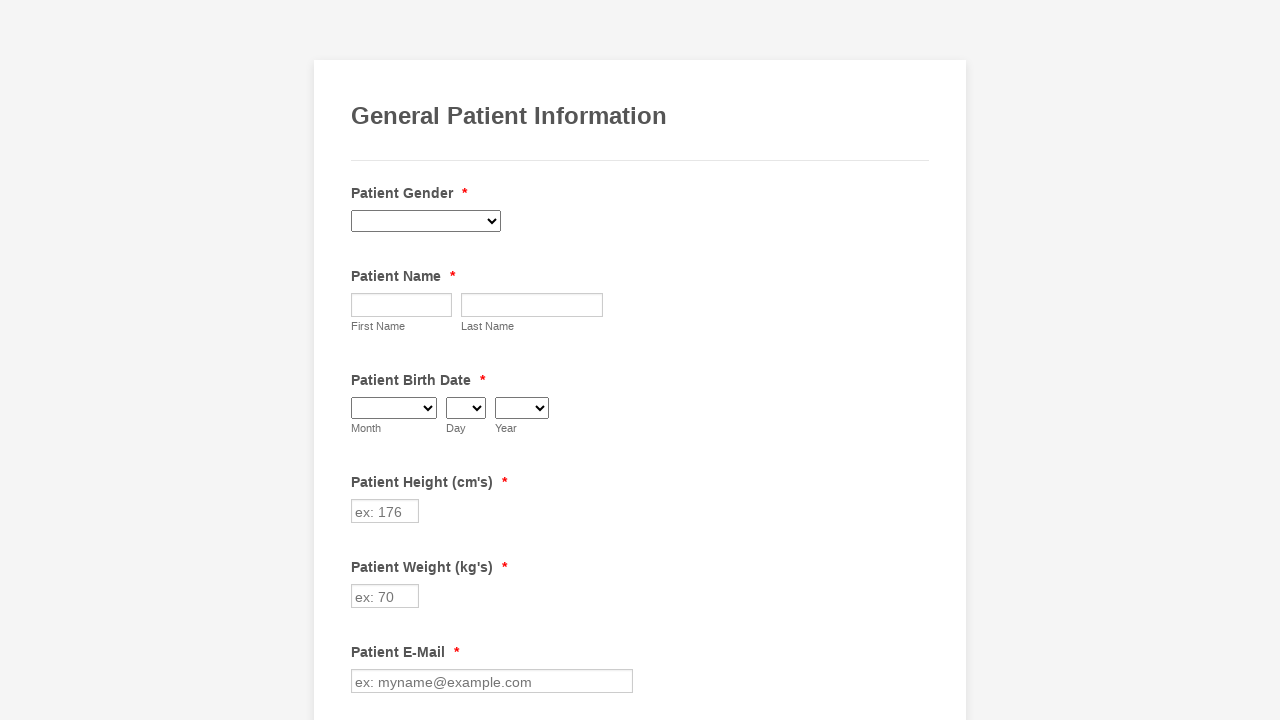

Retrieved checkbox value: Cancer
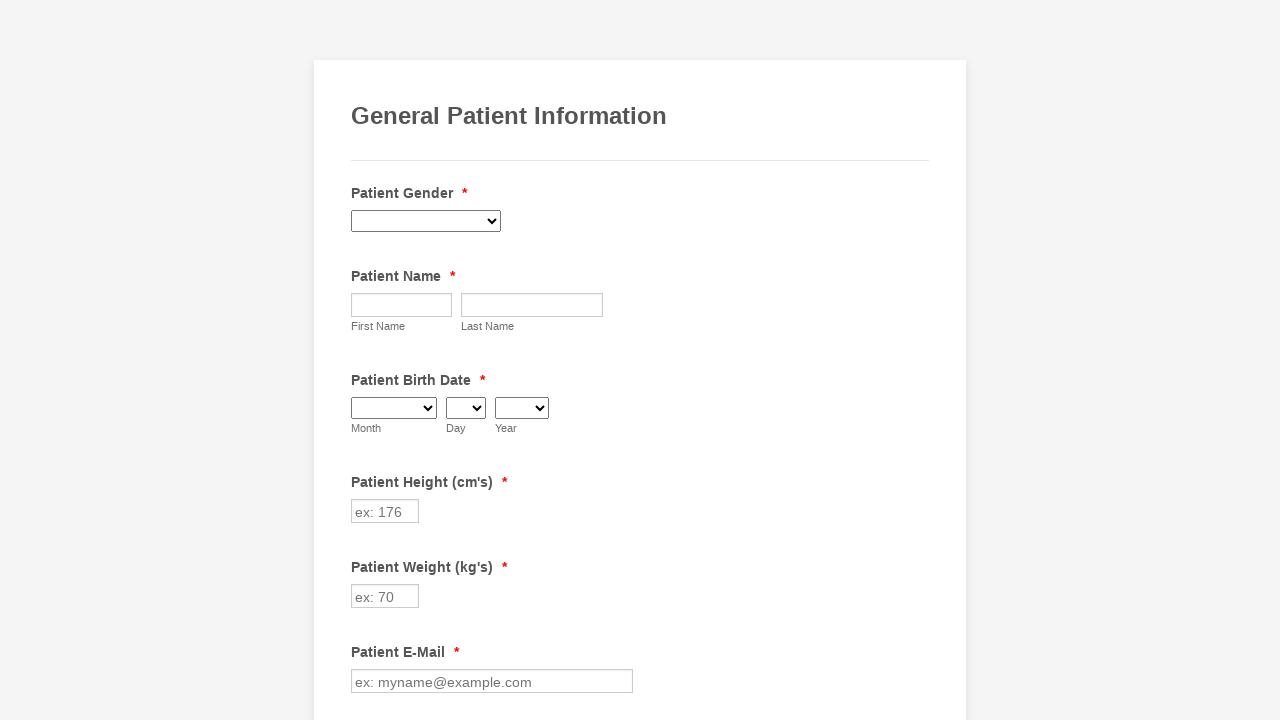

Retrieved checkbox value: Gout
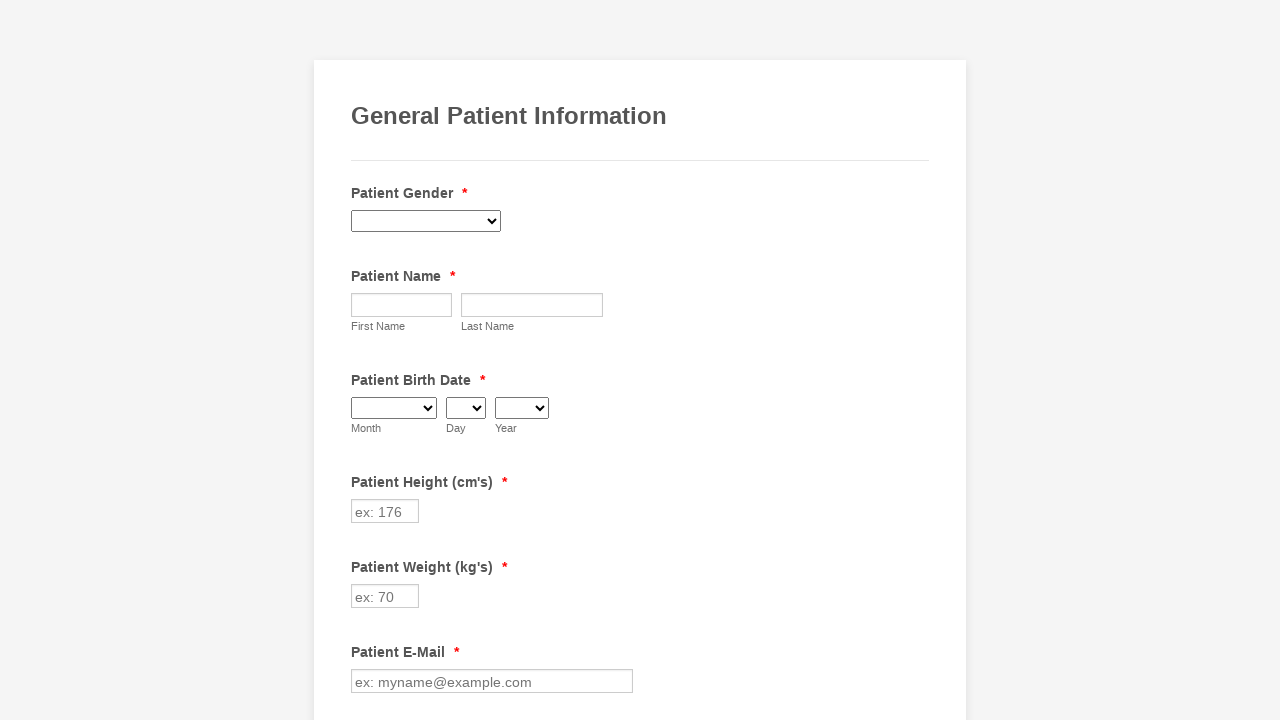

Retrieved checkbox value: Diabetes
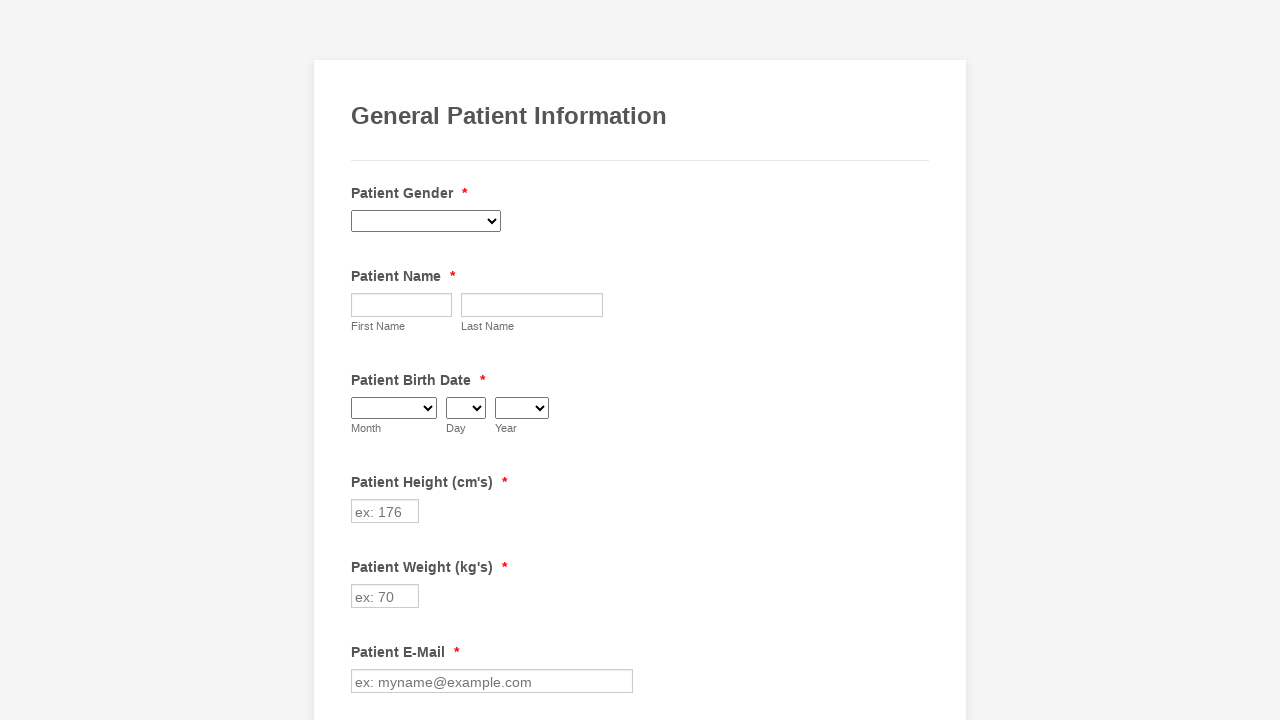

Retrieved checkbox value: Emotional Disorder
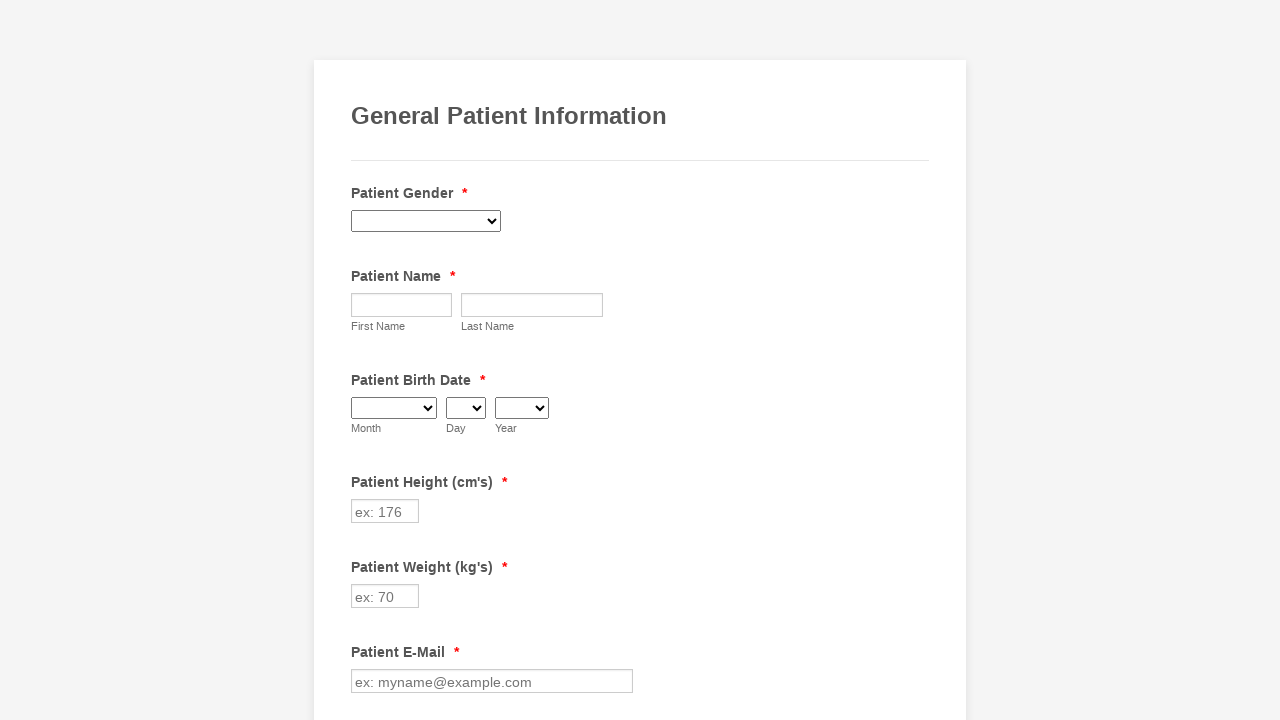

Retrieved checkbox value: Epilepsy Seizures
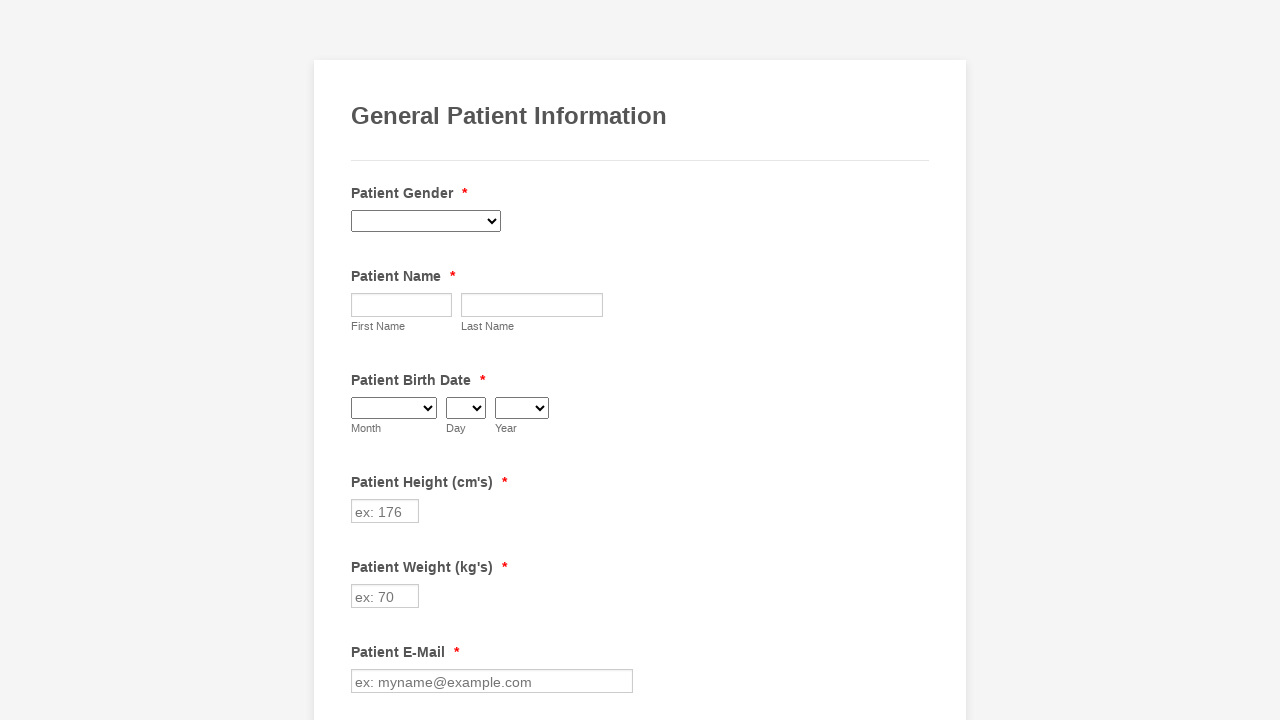

Retrieved checkbox value: Fainting Spells
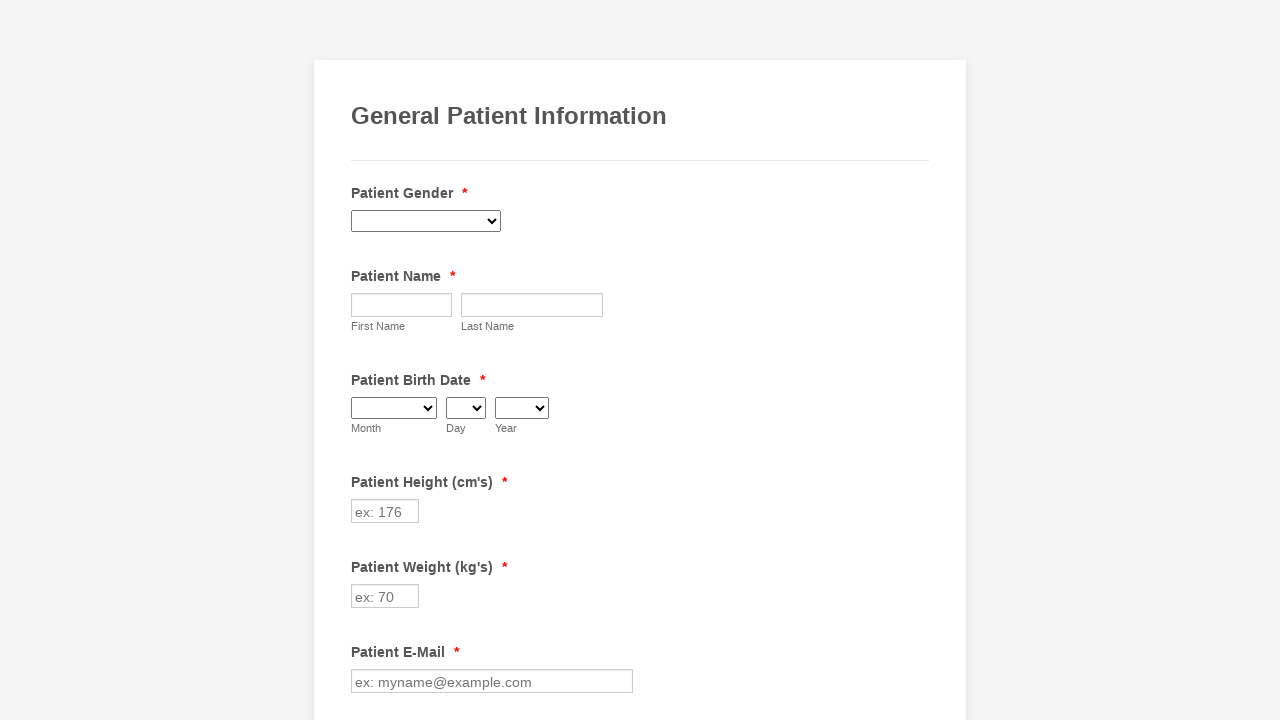

Retrieved checkbox value: Gallstones
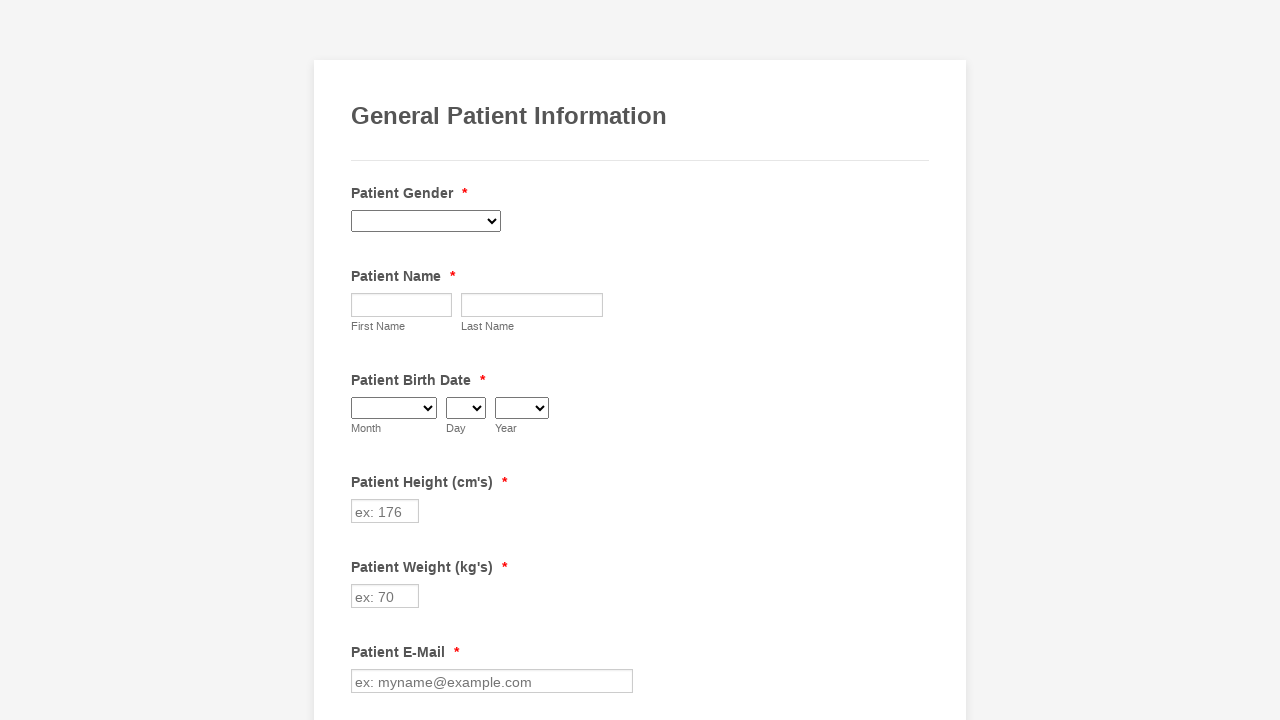

Retrieved checkbox value: Heart Disease
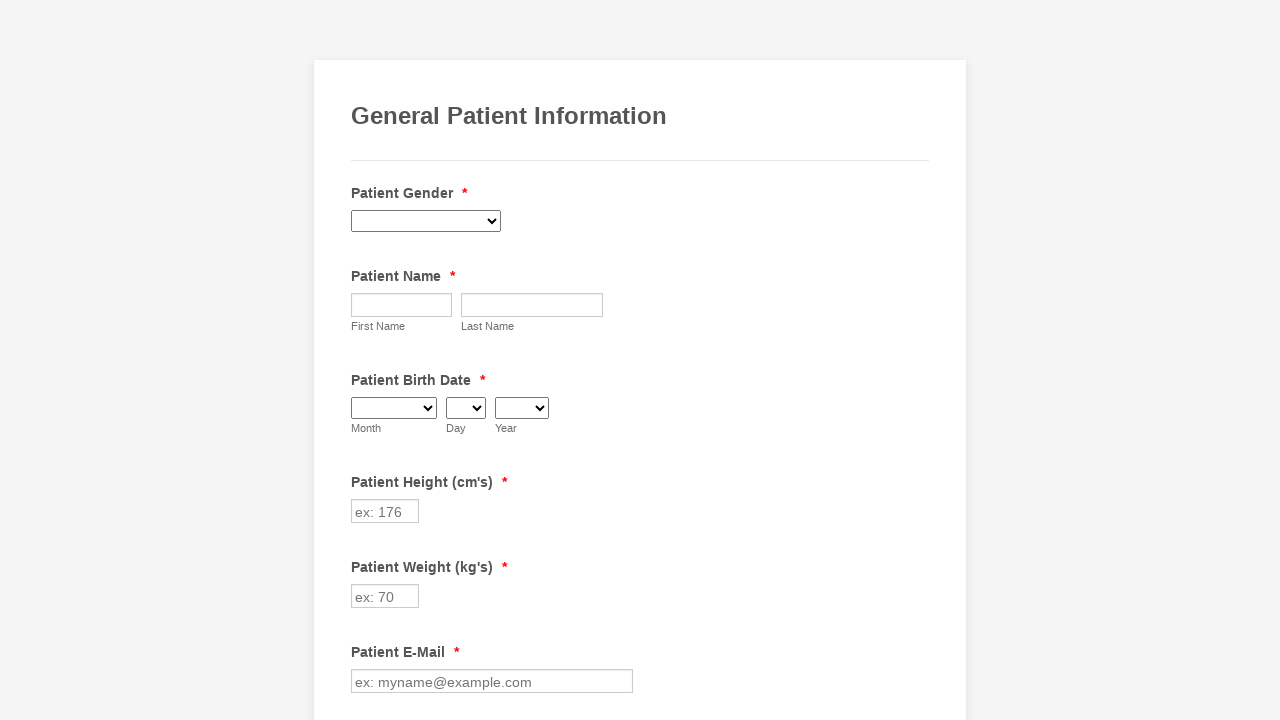

Retrieved checkbox value: Heart Attack
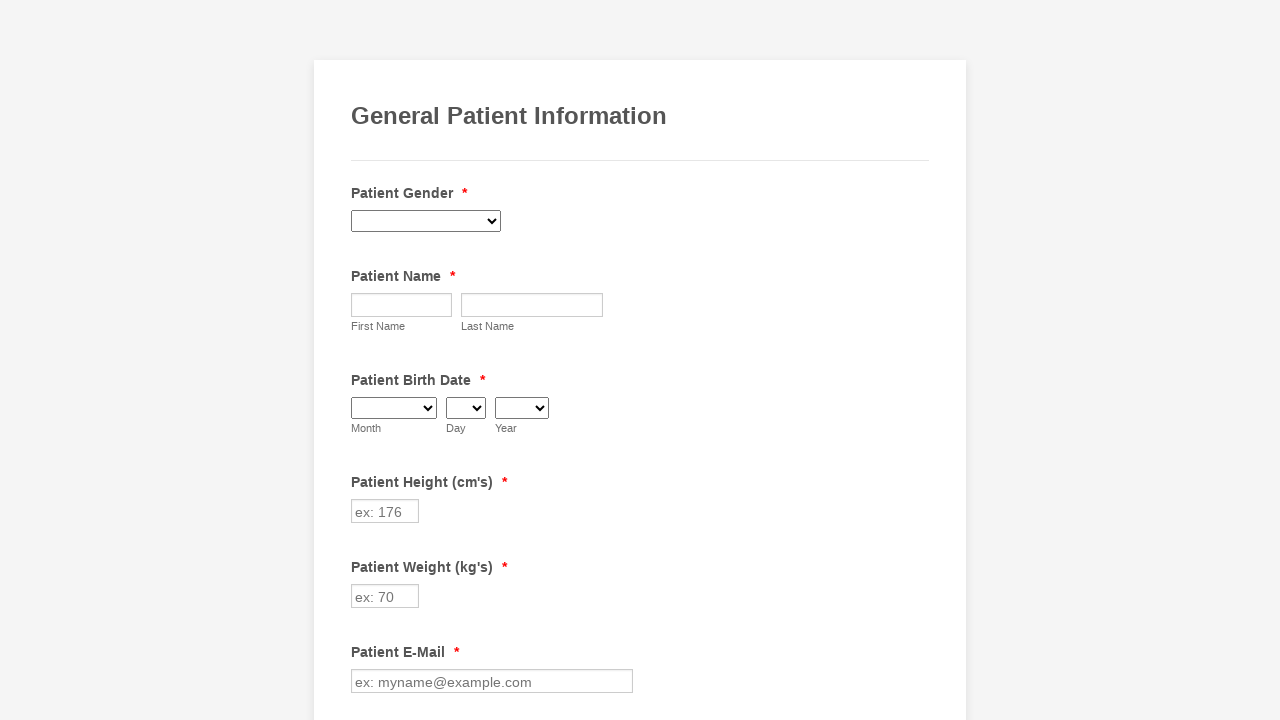

Clicked Heart Attack checkbox to select it at (362, 360) on div.form-single-column input[type='checkbox'] >> nth=11
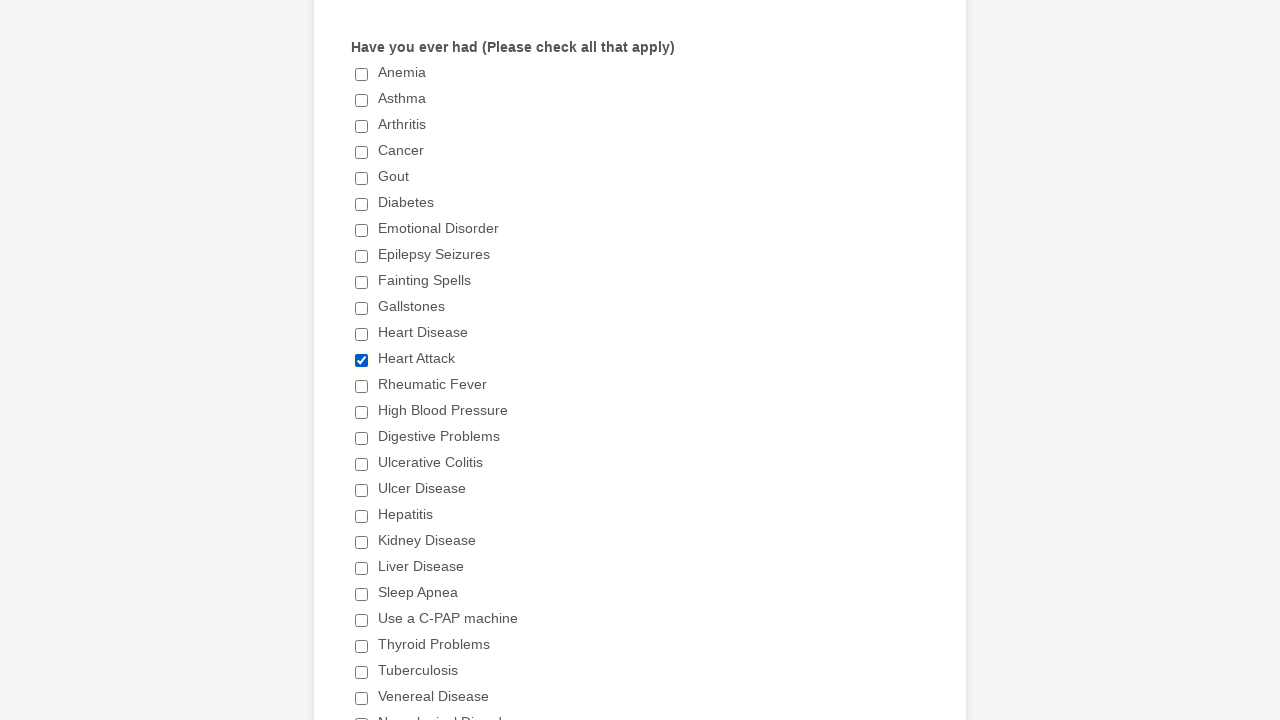

Retrieved checkbox value: Rheumatic Fever
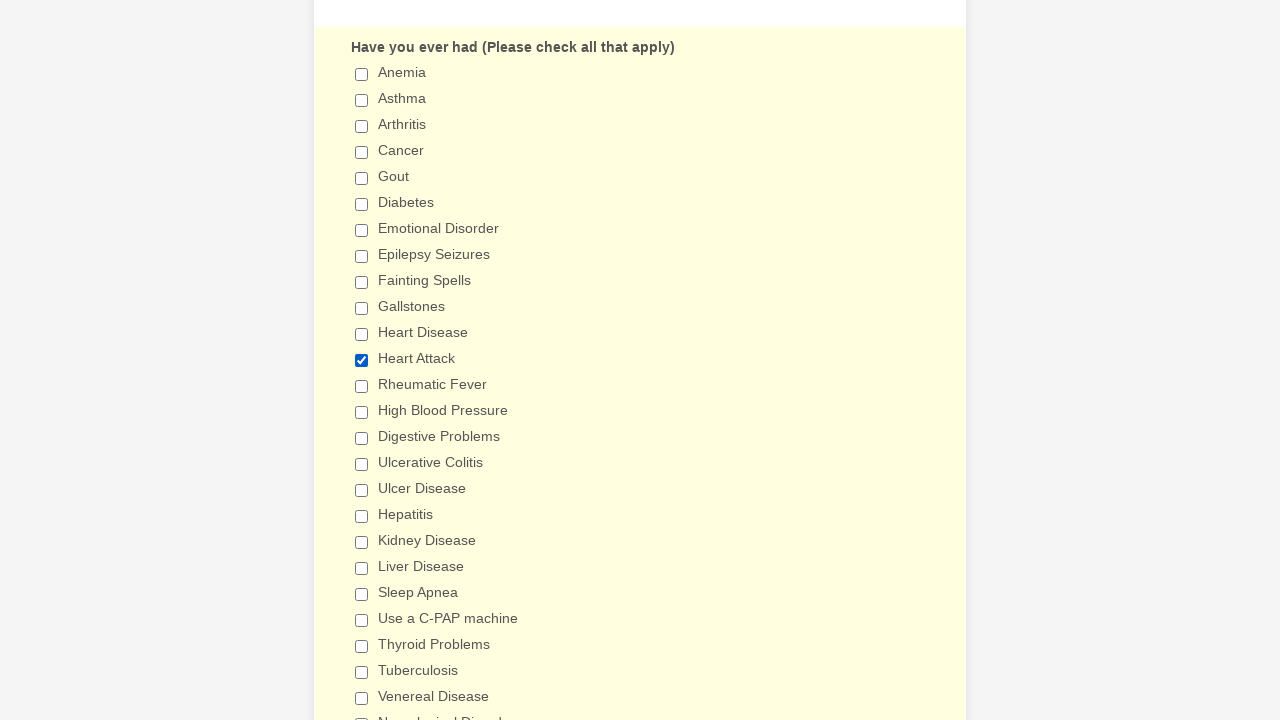

Retrieved checkbox value: High Blood Pressure
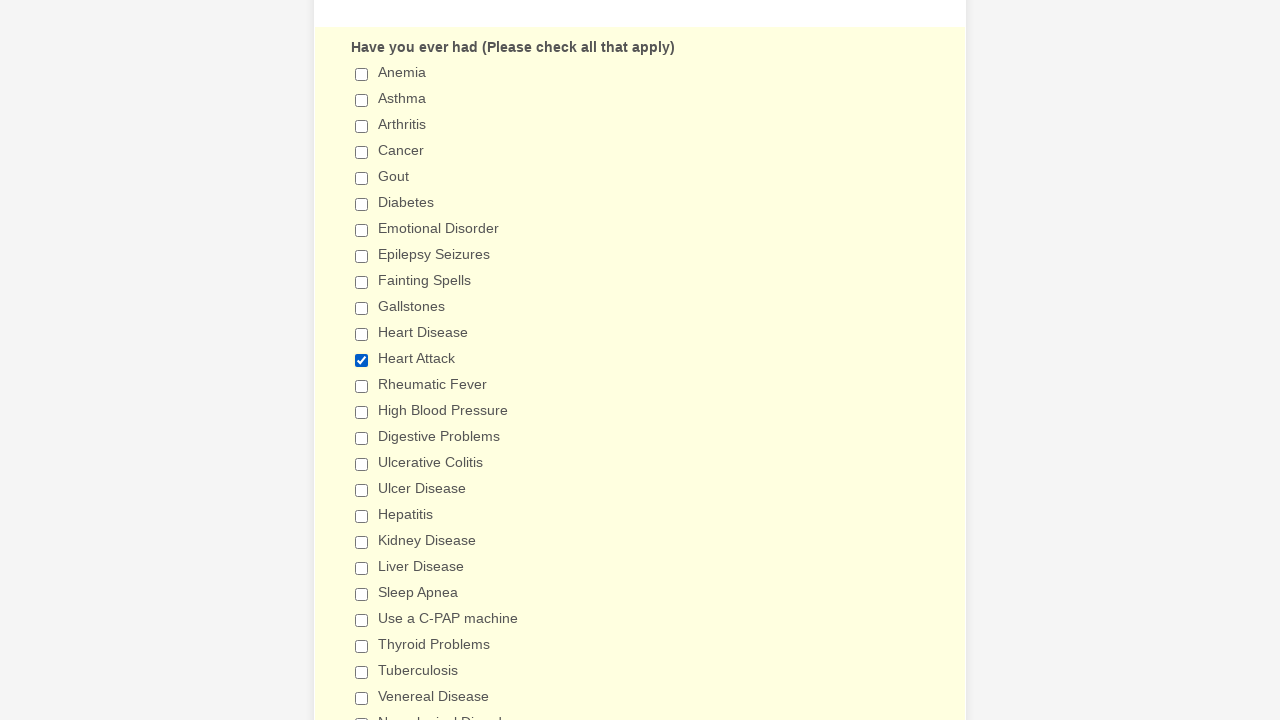

Retrieved checkbox value: Digestive Problems
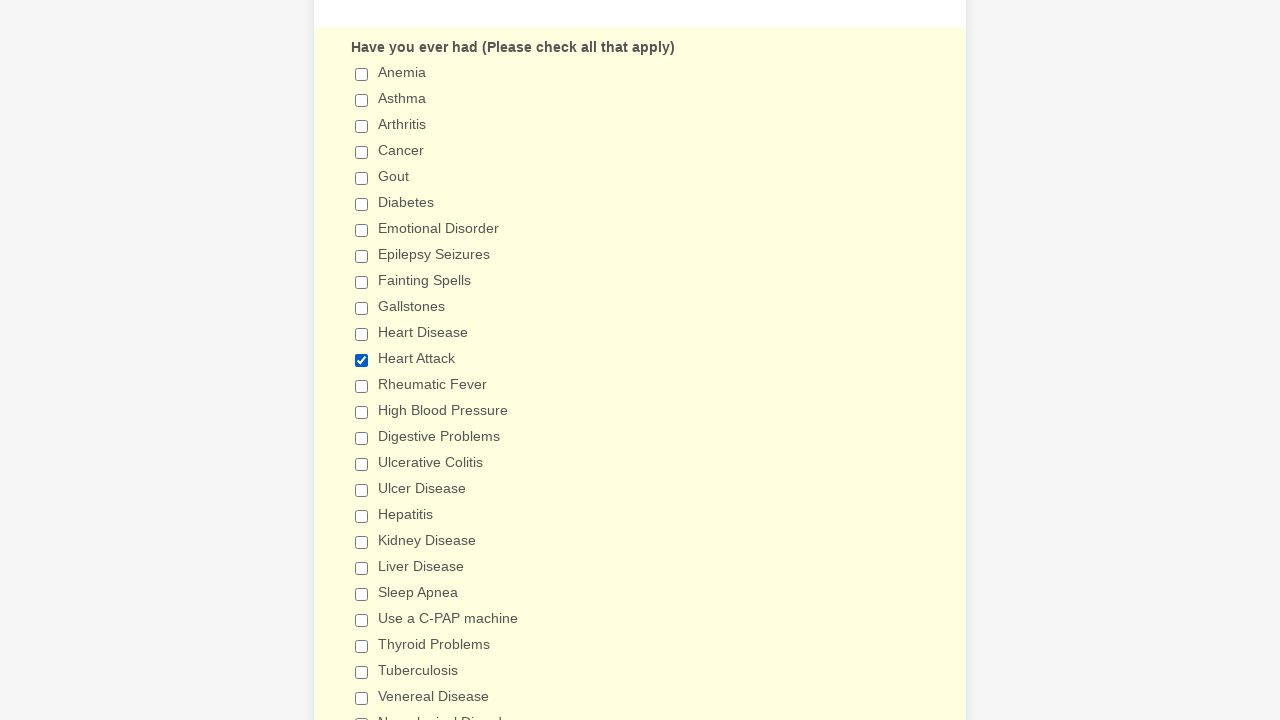

Retrieved checkbox value: Ulcerative Colitis
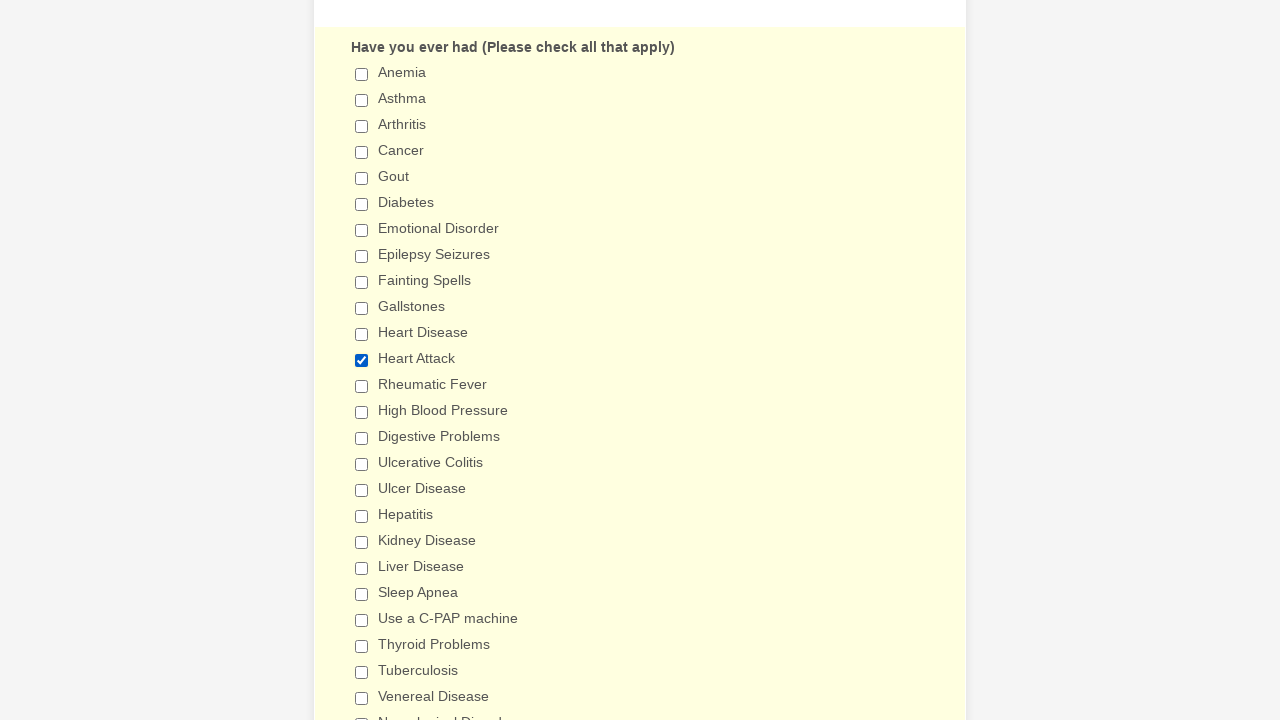

Retrieved checkbox value: Ulcer Disease
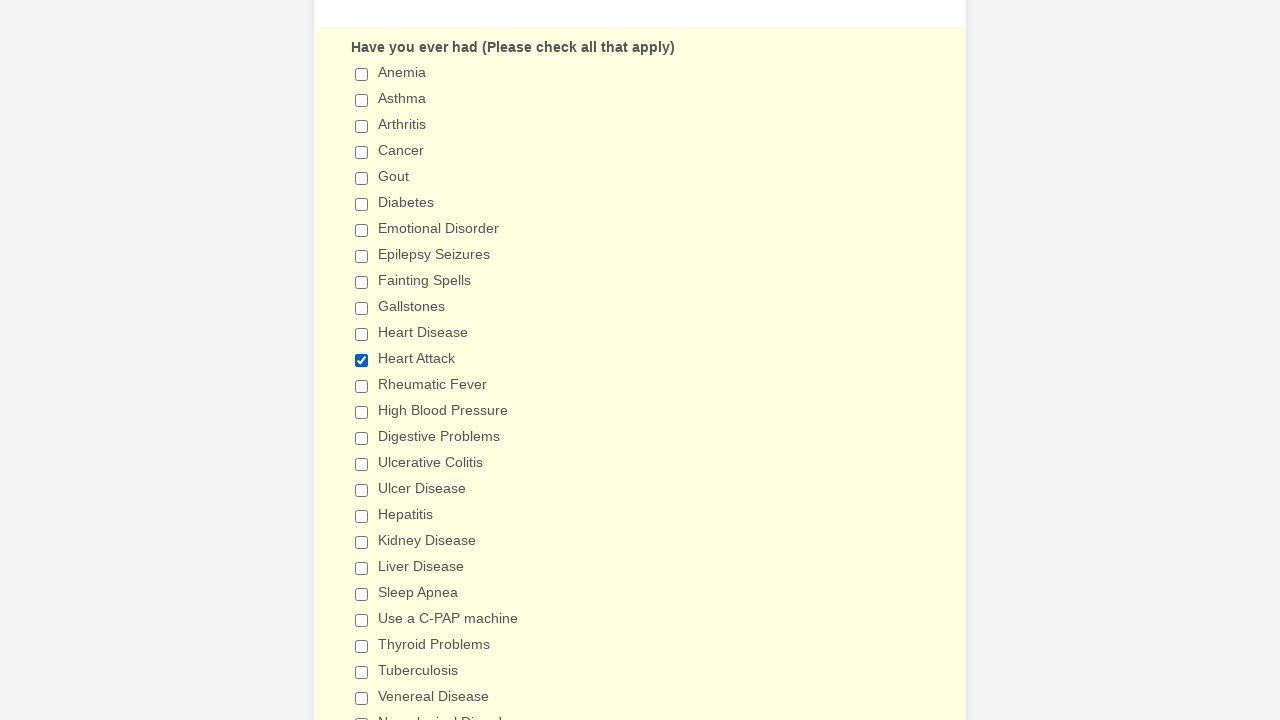

Retrieved checkbox value: Hepatitis
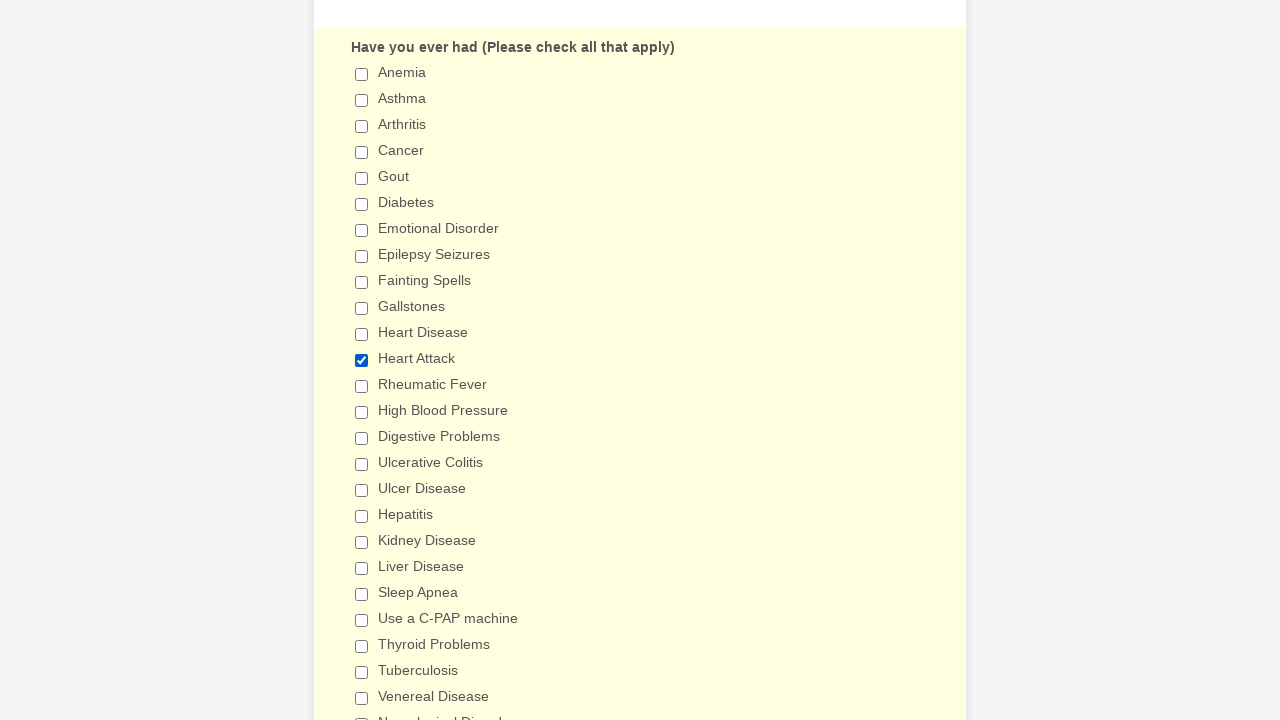

Retrieved checkbox value: Kidney Disease
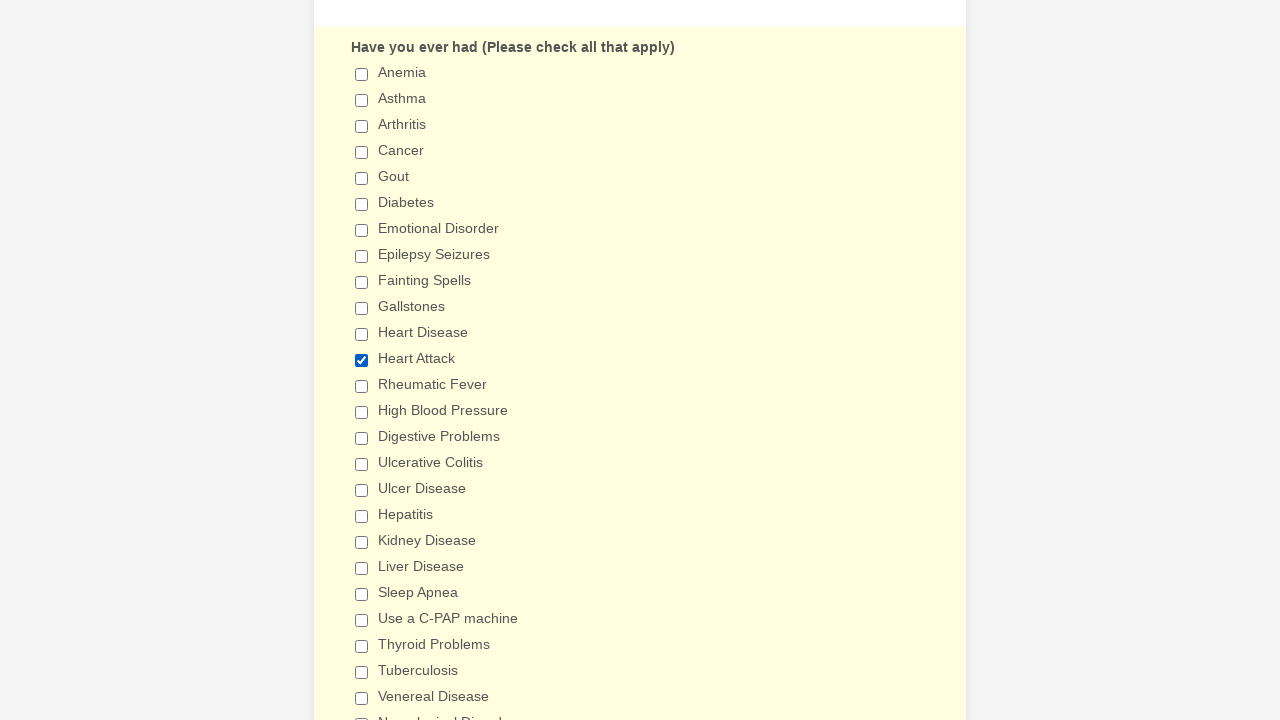

Retrieved checkbox value: Liver Disease
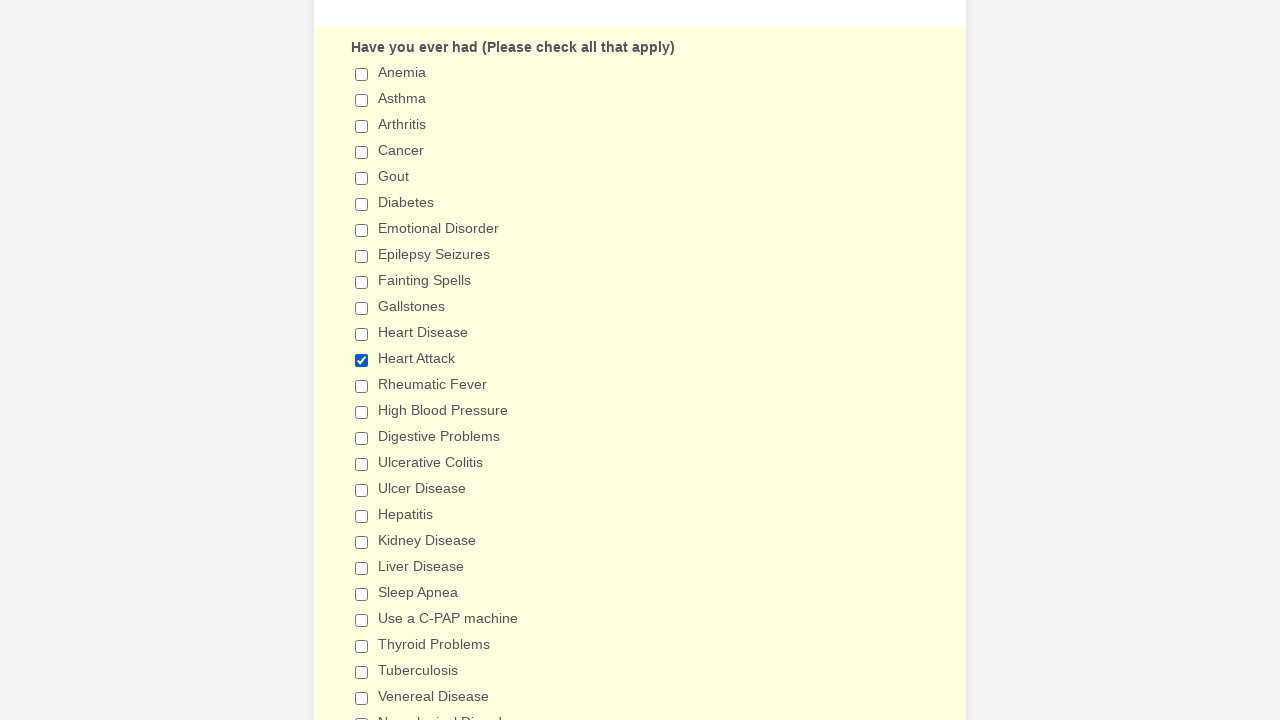

Retrieved checkbox value: Sleep Apnea
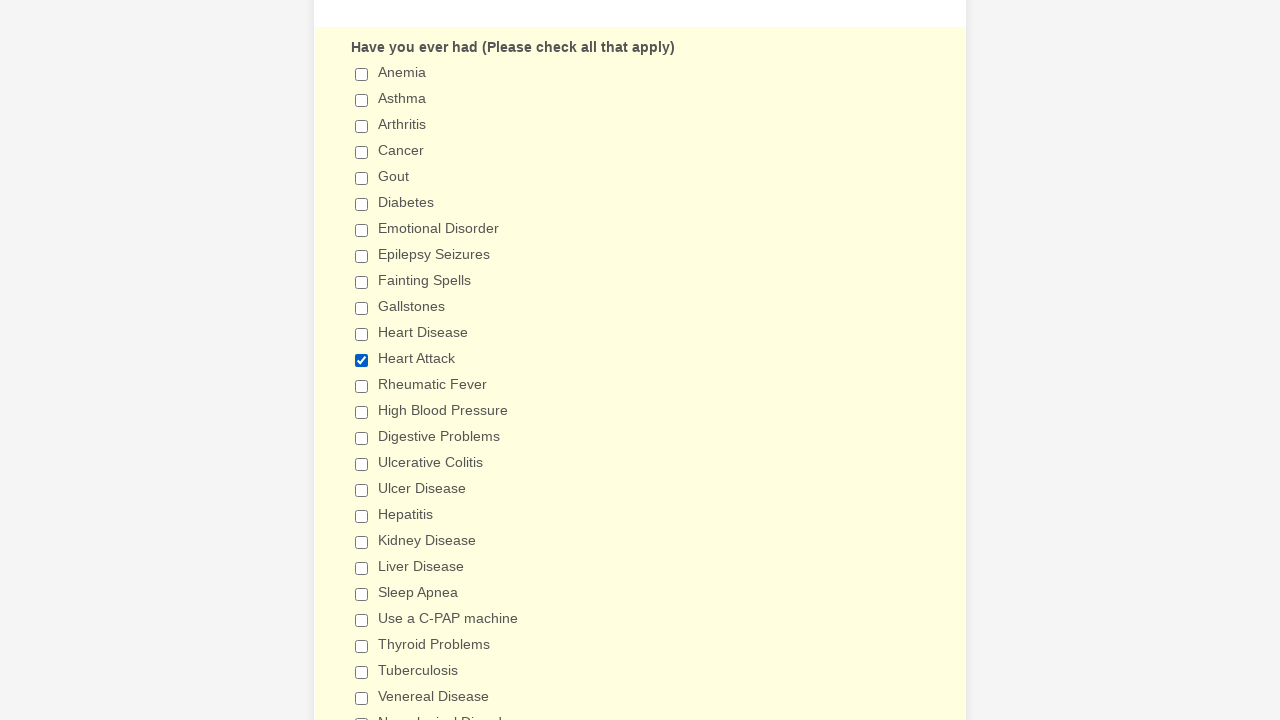

Retrieved checkbox value: Use a C-PAP machine
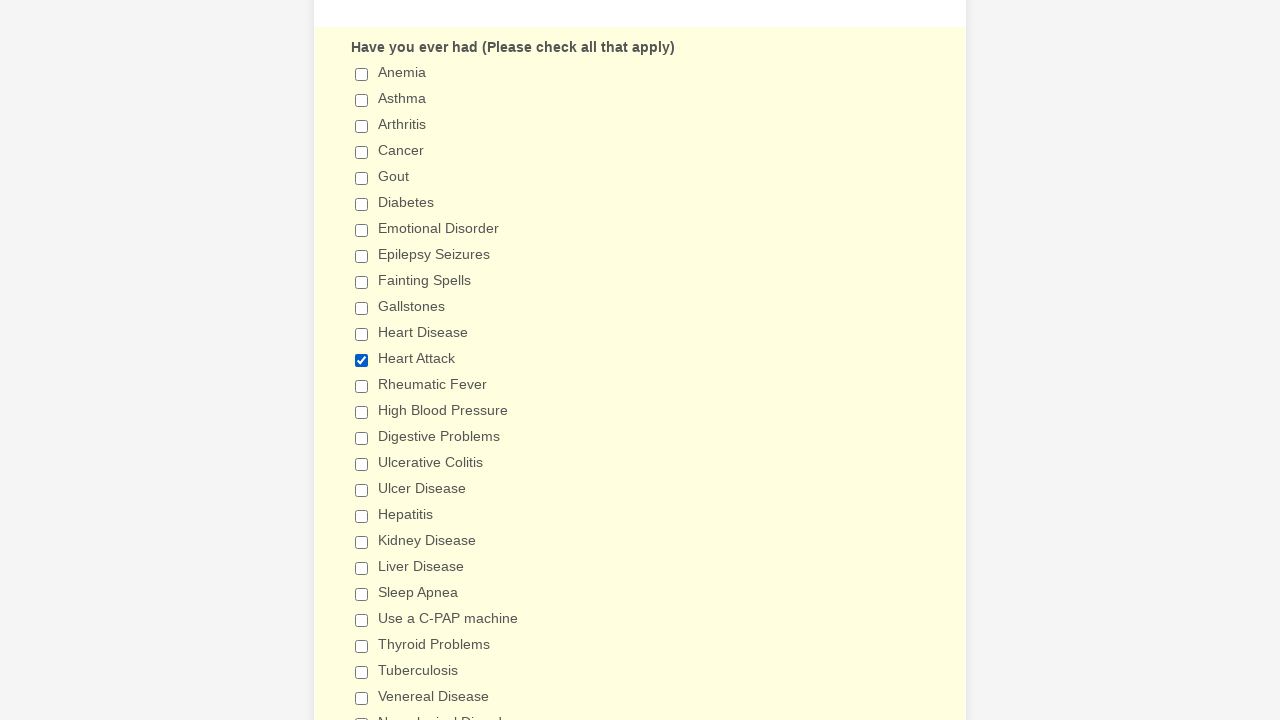

Retrieved checkbox value: Thyroid Problems
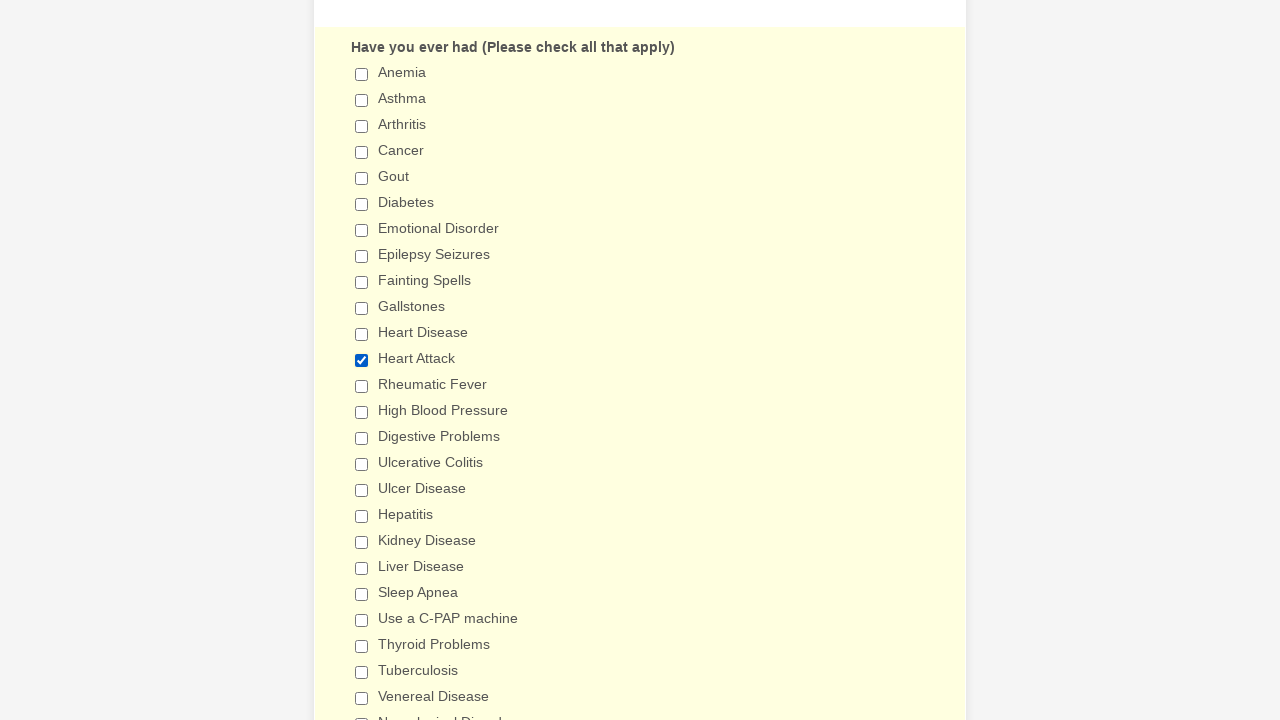

Retrieved checkbox value: Tuberculosis
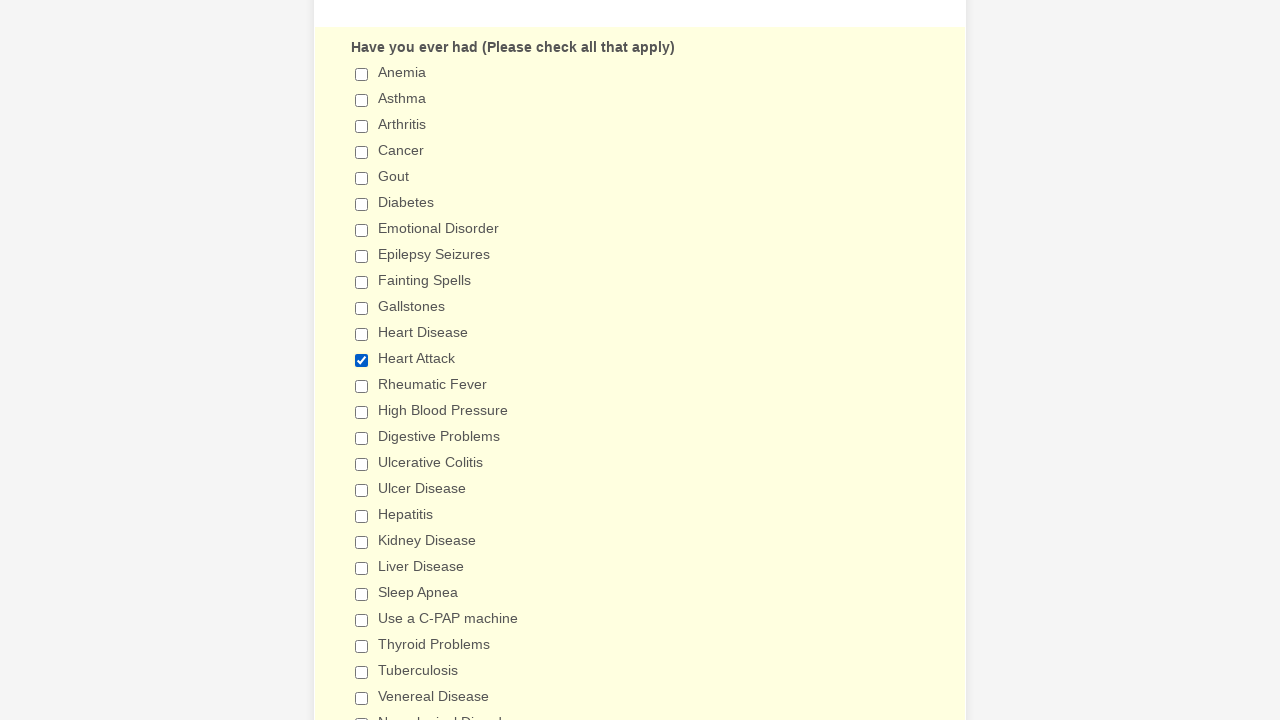

Retrieved checkbox value: Venereal Disease
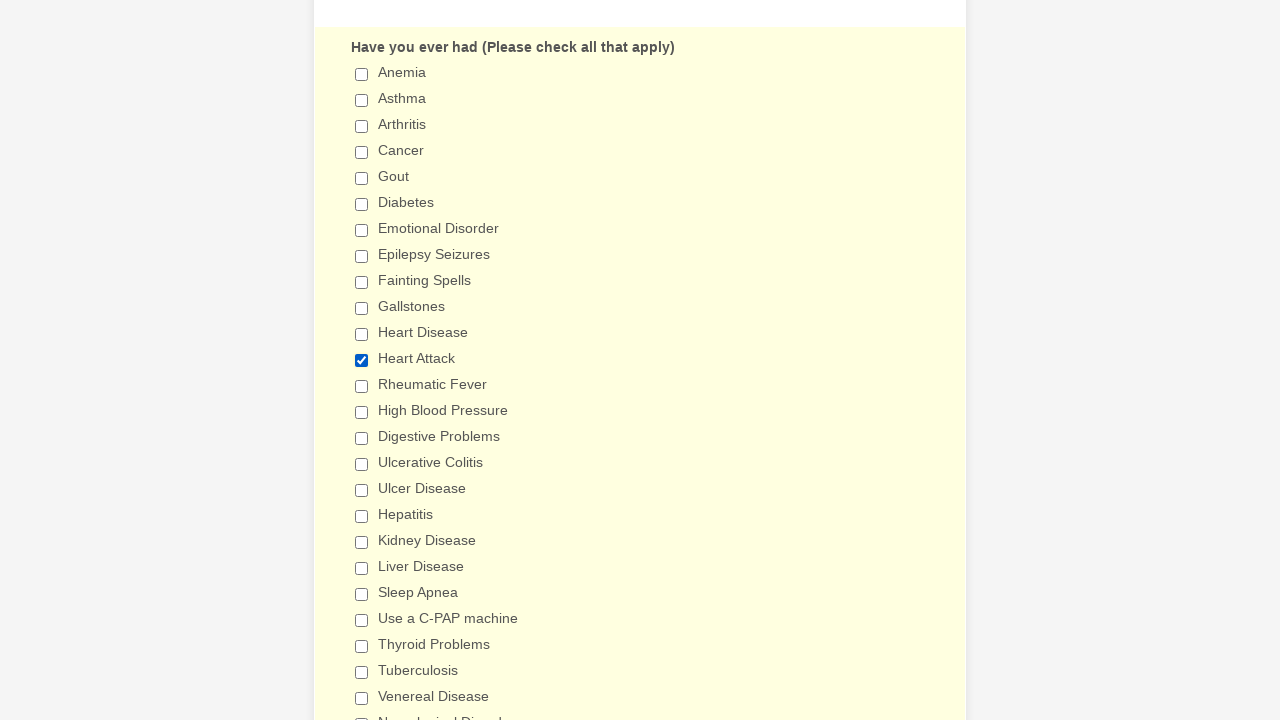

Retrieved checkbox value: Neurological Disorders
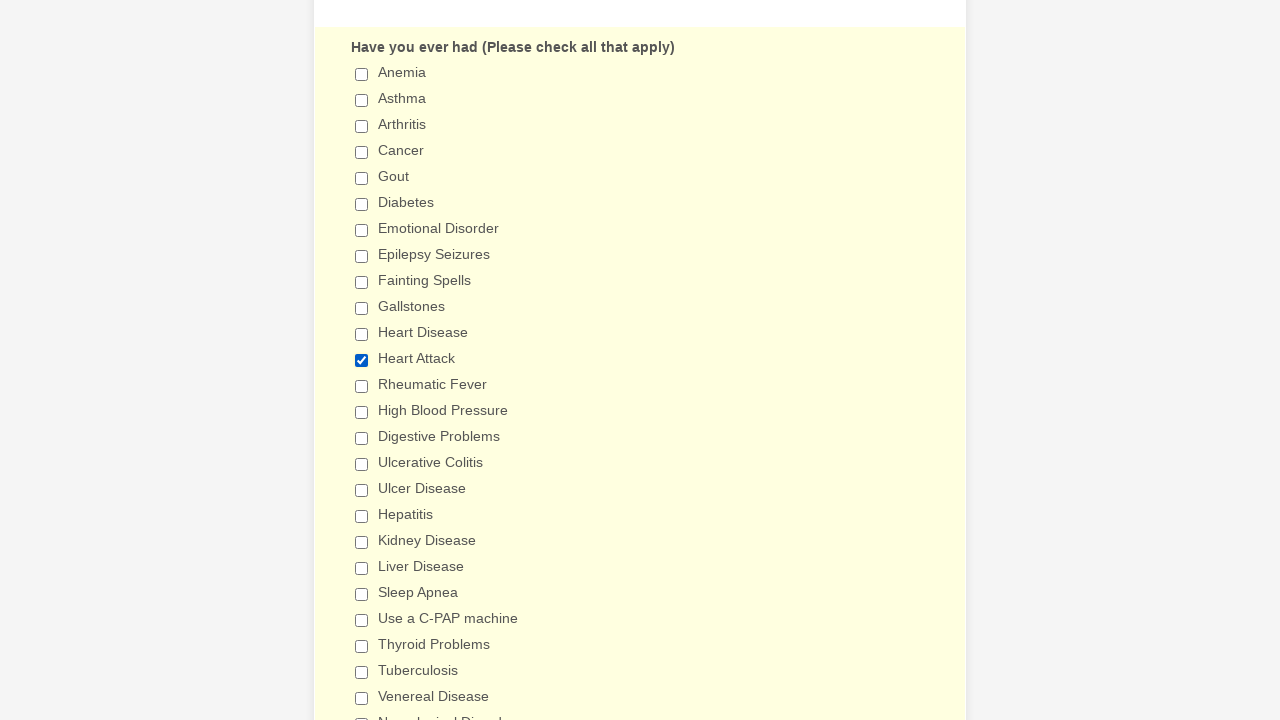

Retrieved checkbox value: Bleeding Disorders
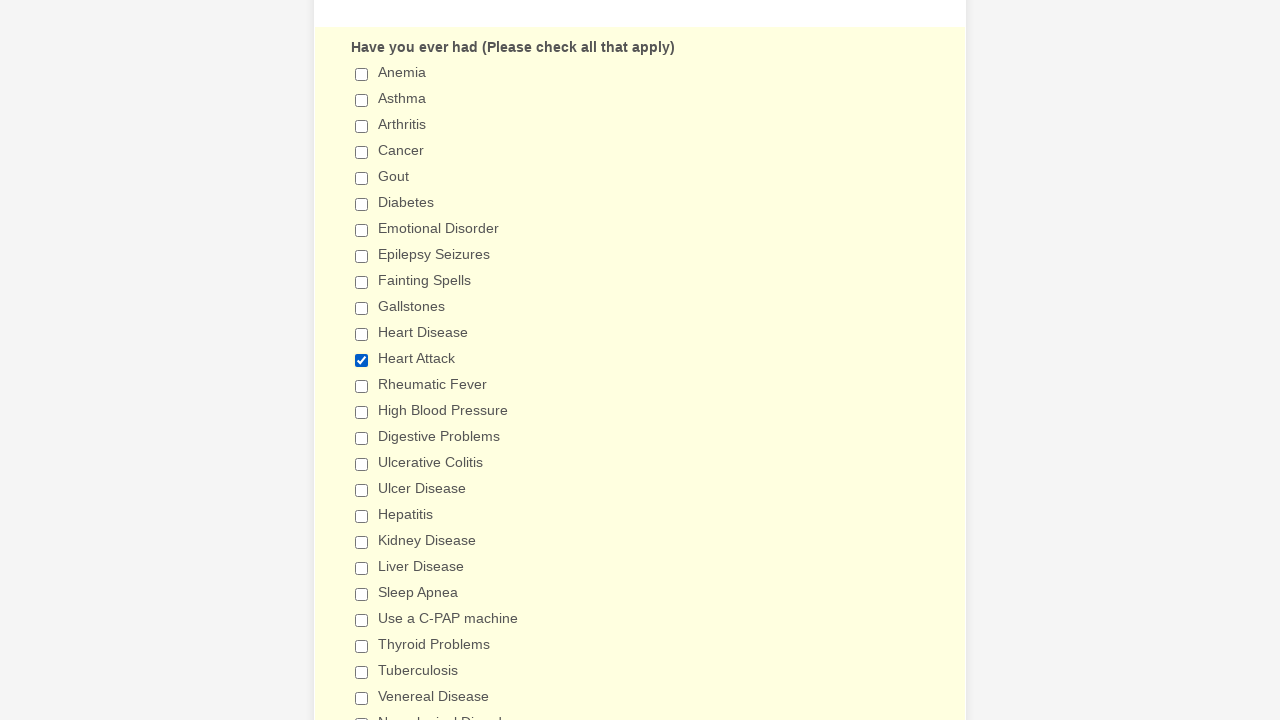

Retrieved checkbox value: Lung Disease
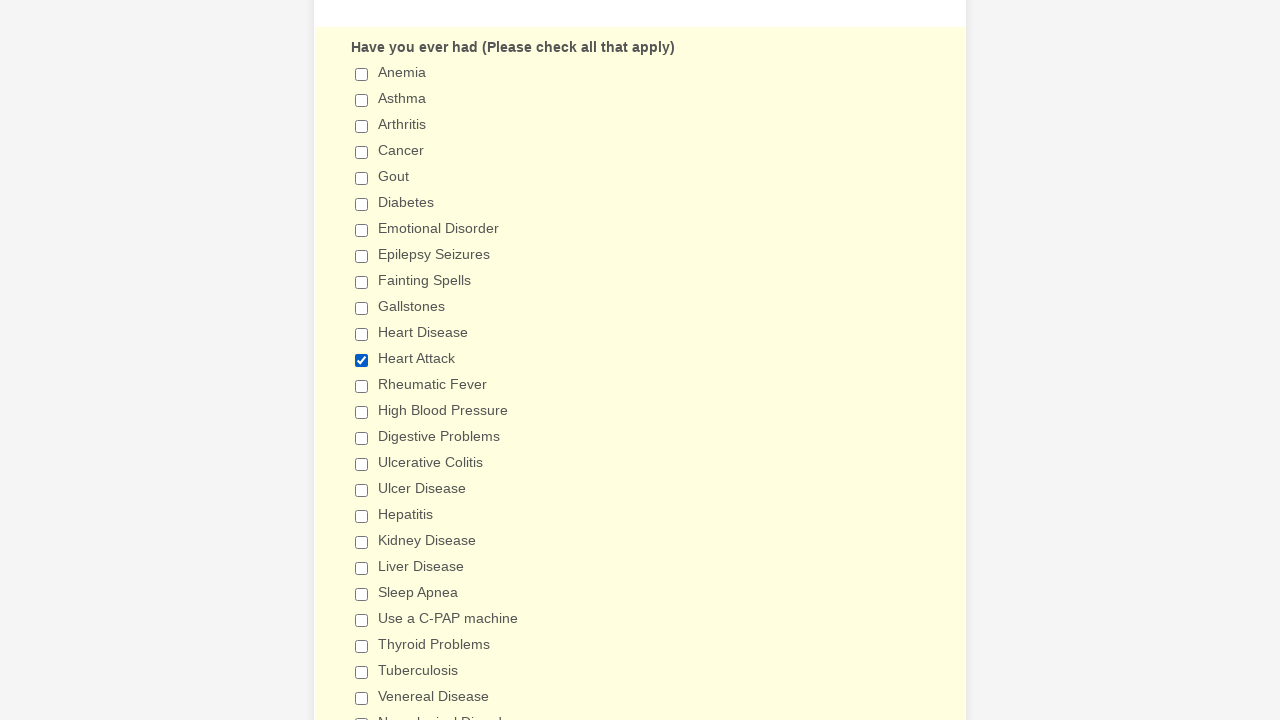

Retrieved checkbox value: Emphysema
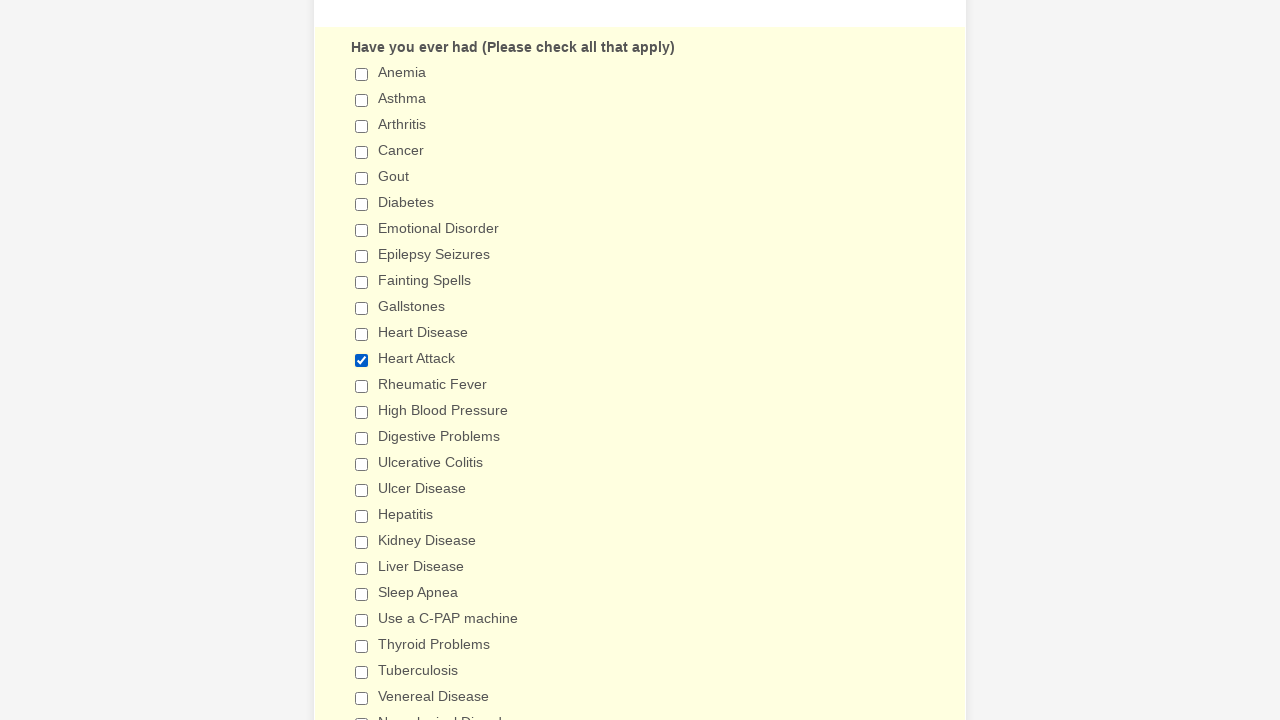

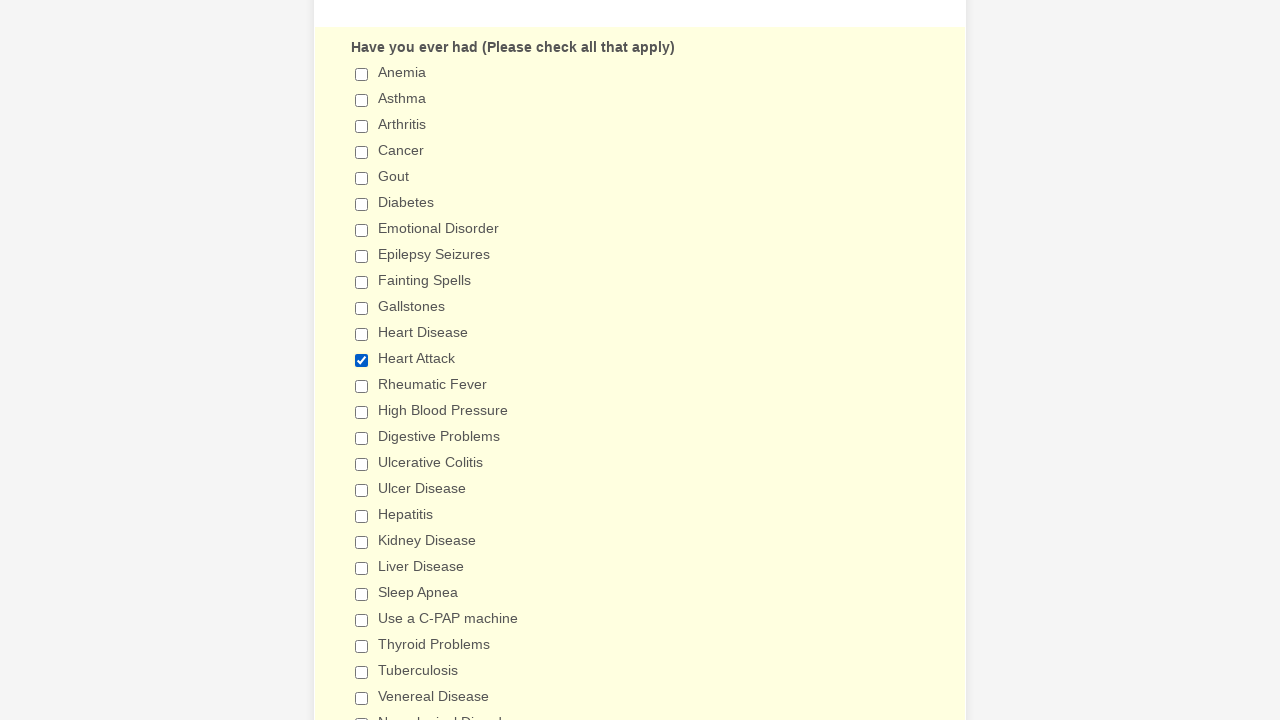